Tests the Dropdown page by selecting different options and verifying the selected values

Starting URL: https://the-internet.herokuapp.com/

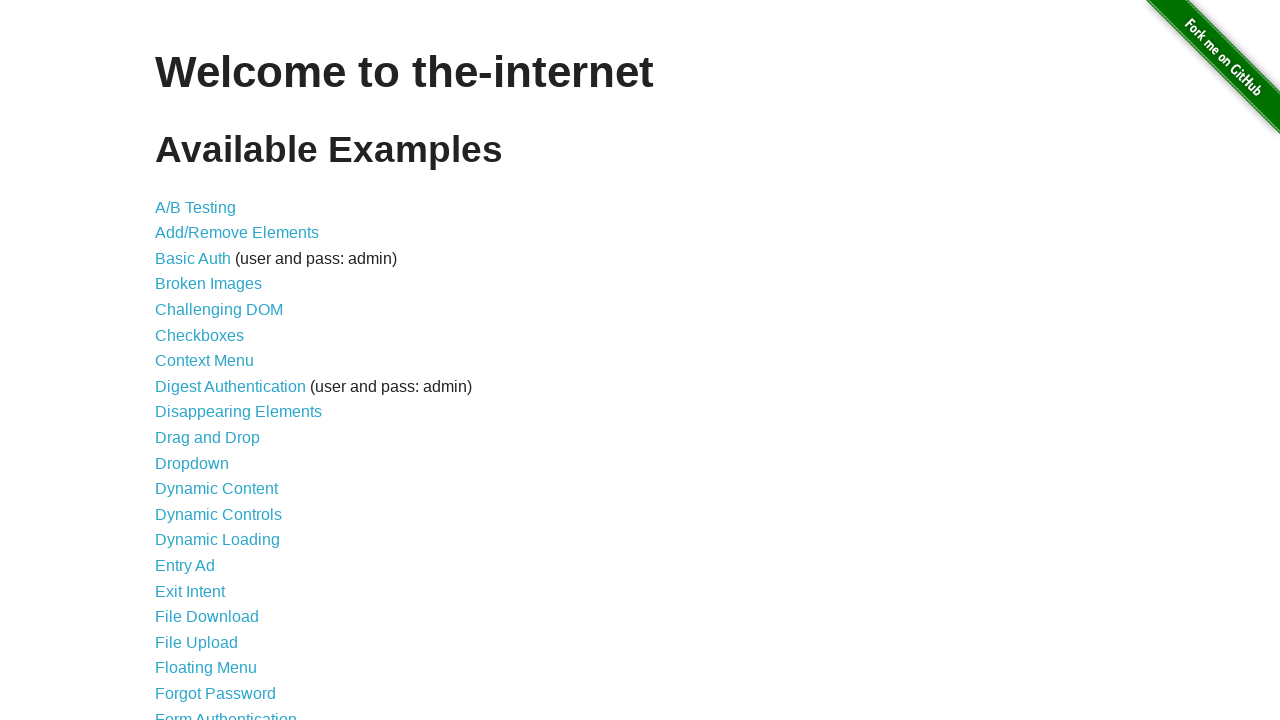

Clicked link to navigate to Dropdown page at (192, 463) on a[href='/dropdown']
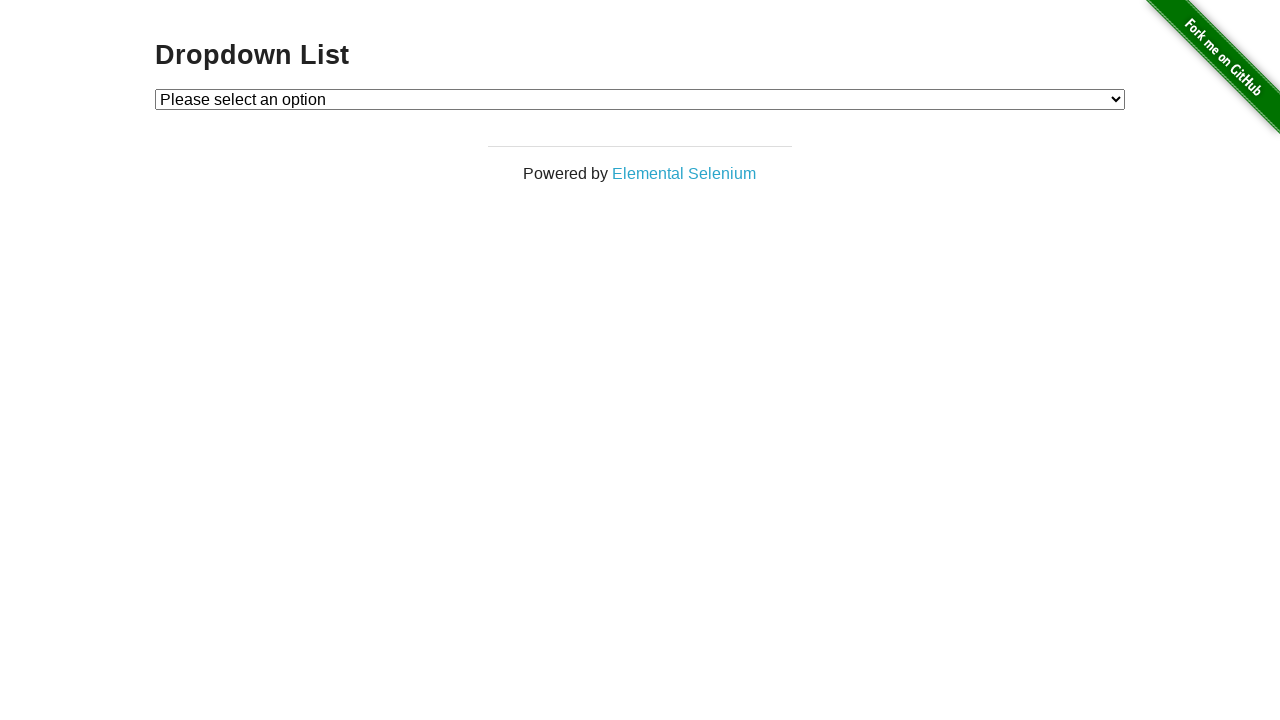

Dropdown page heading loaded
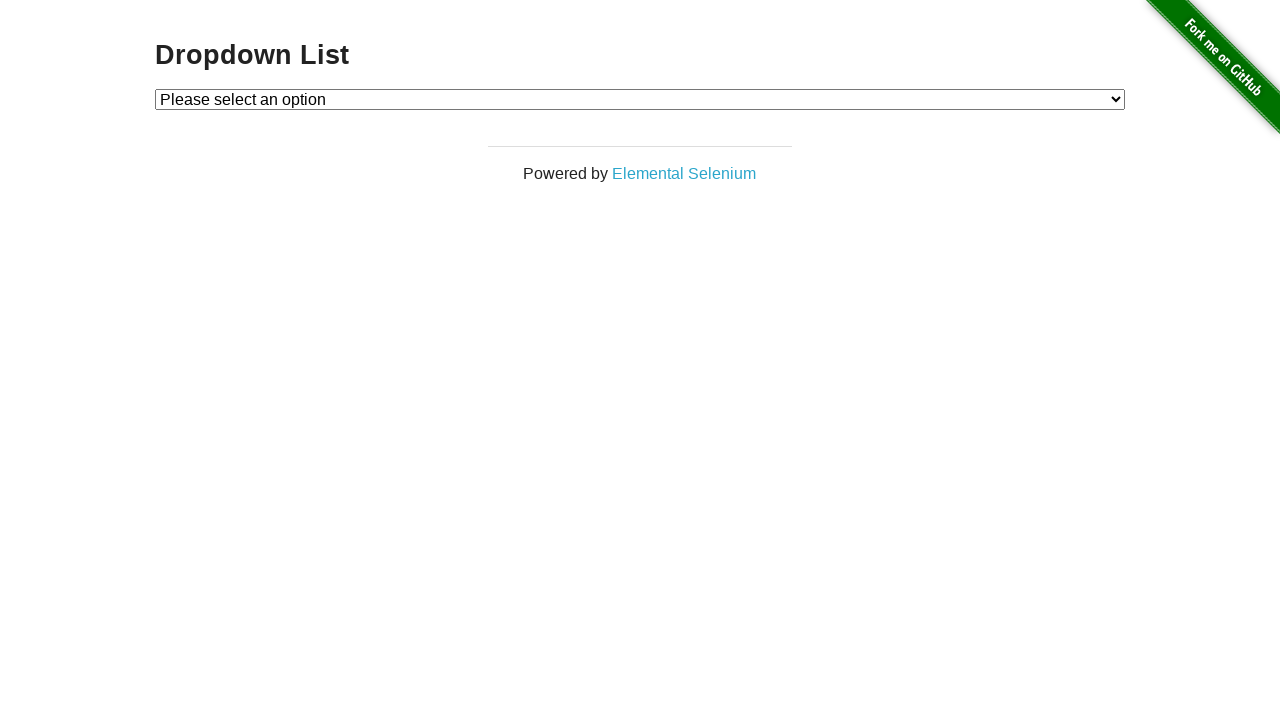

Verified heading text is 'Dropdown List'
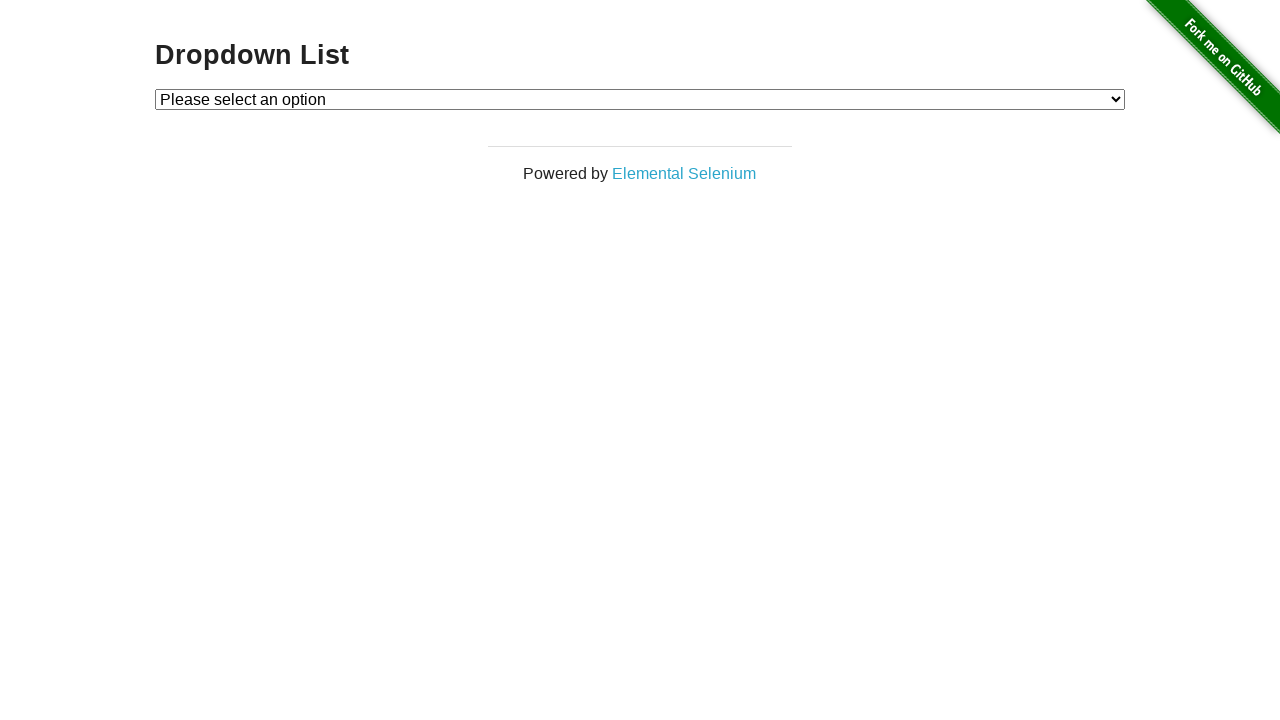

Verified default dropdown selection is 'Please select an option'
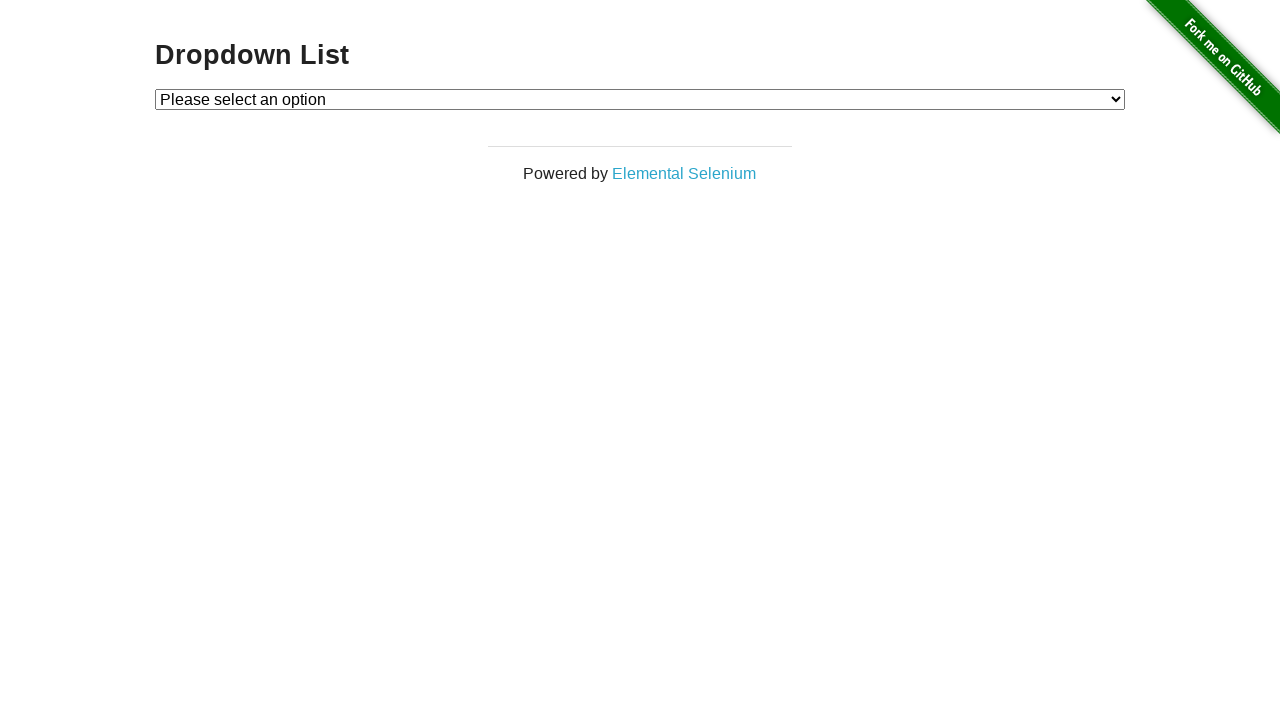

Selected Option 1 from dropdown on #dropdown
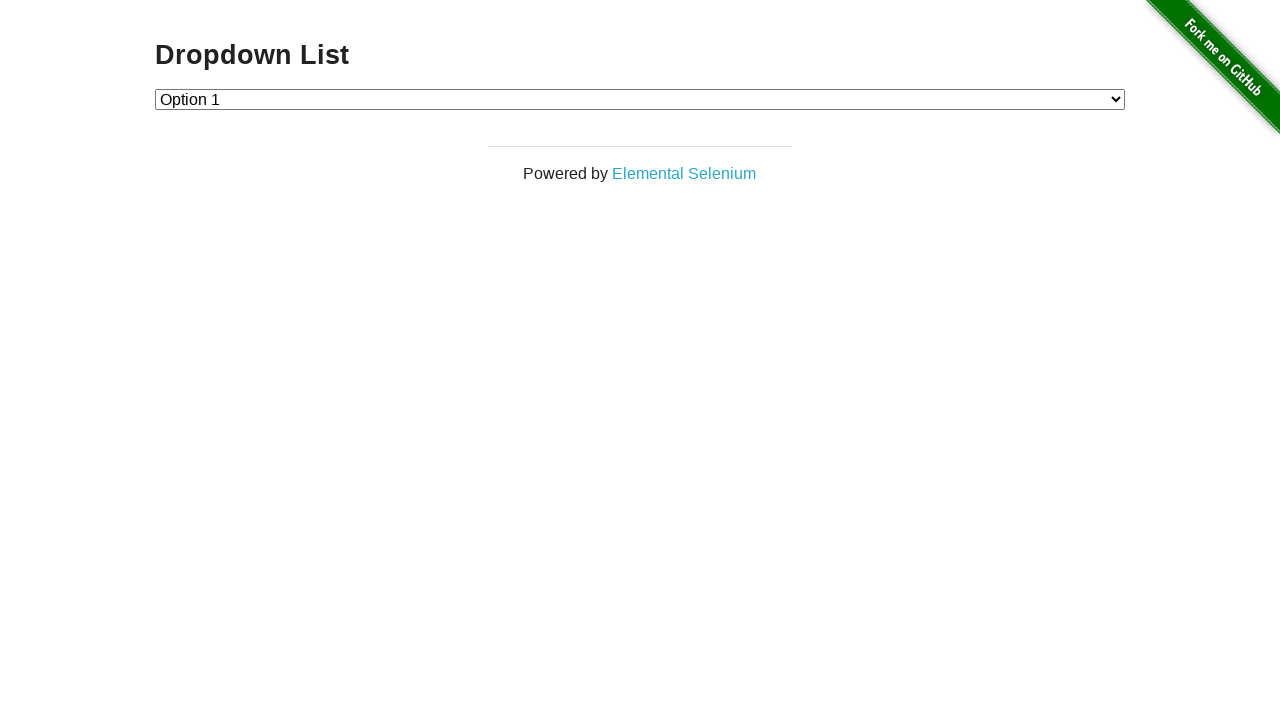

Verified Option 1 is now selected
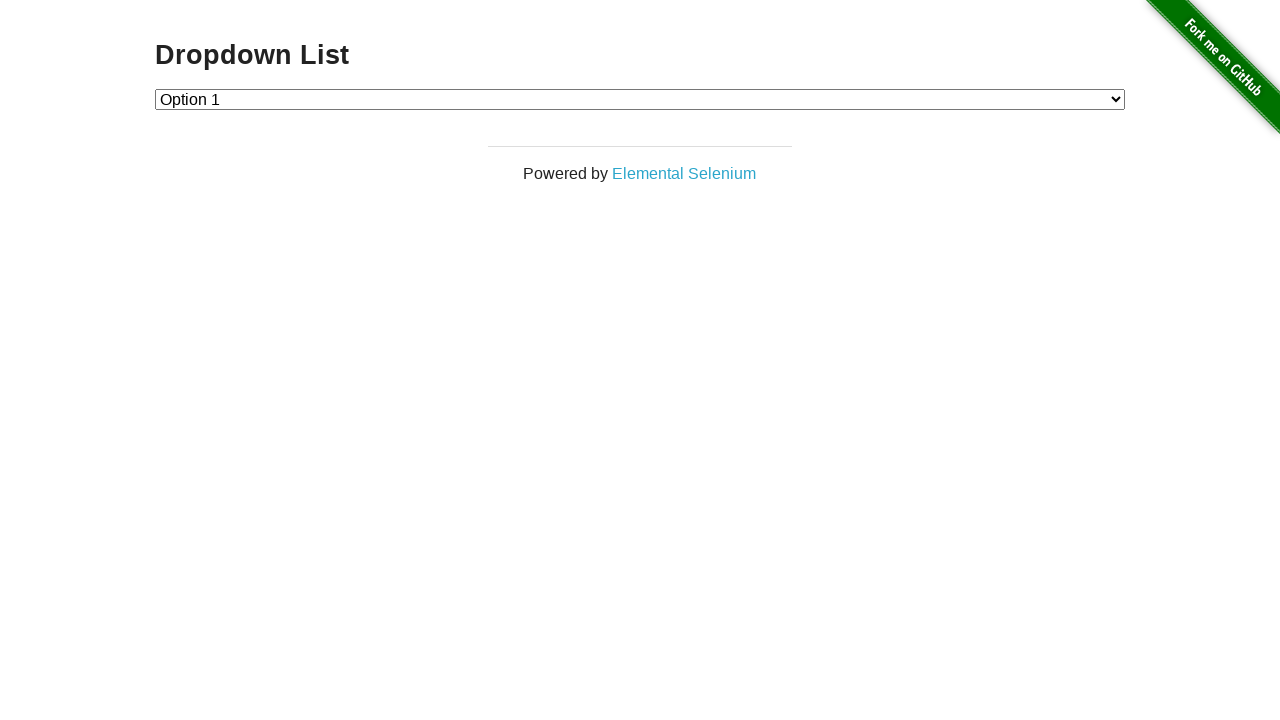

Selected Option 2 from dropdown on #dropdown
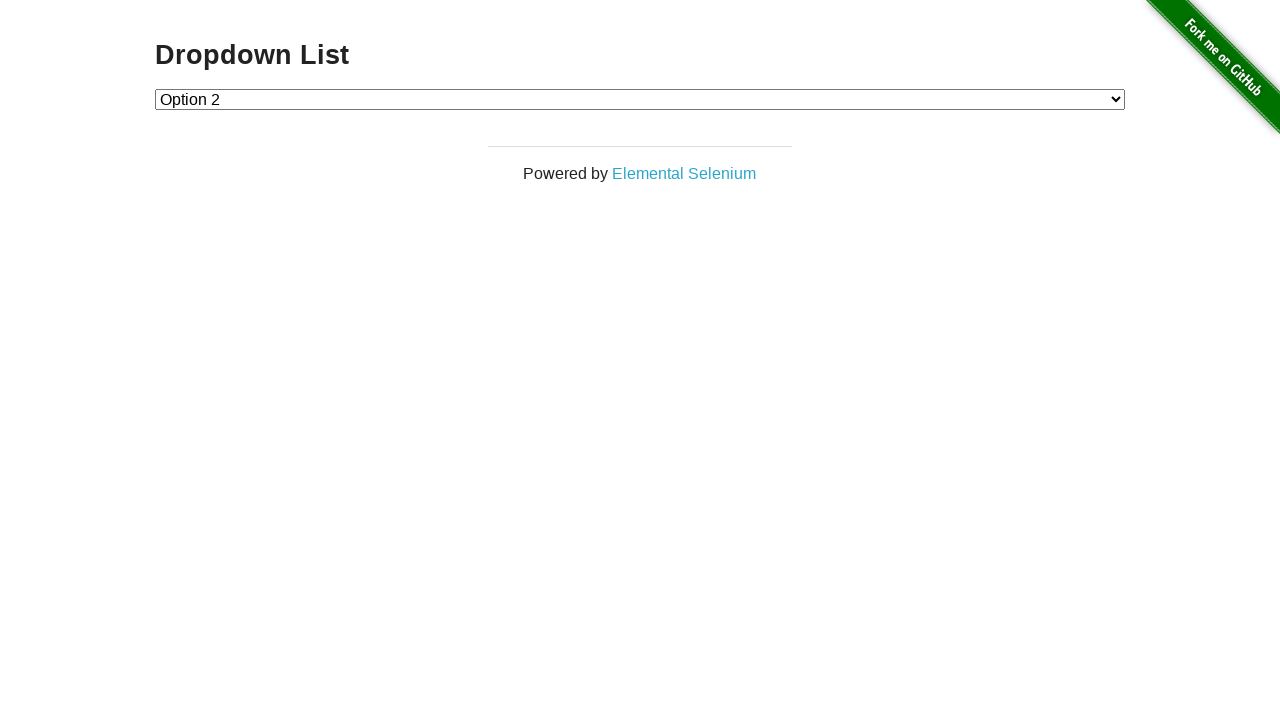

Verified Option 2 is now selected
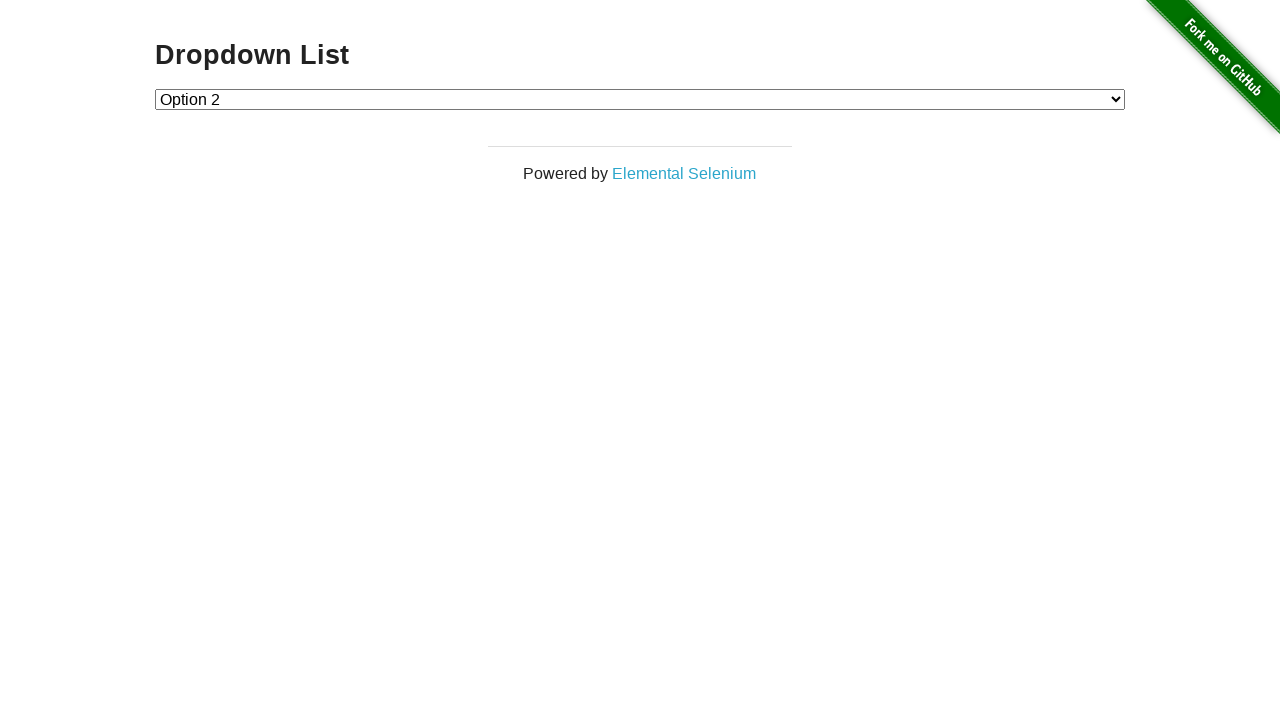

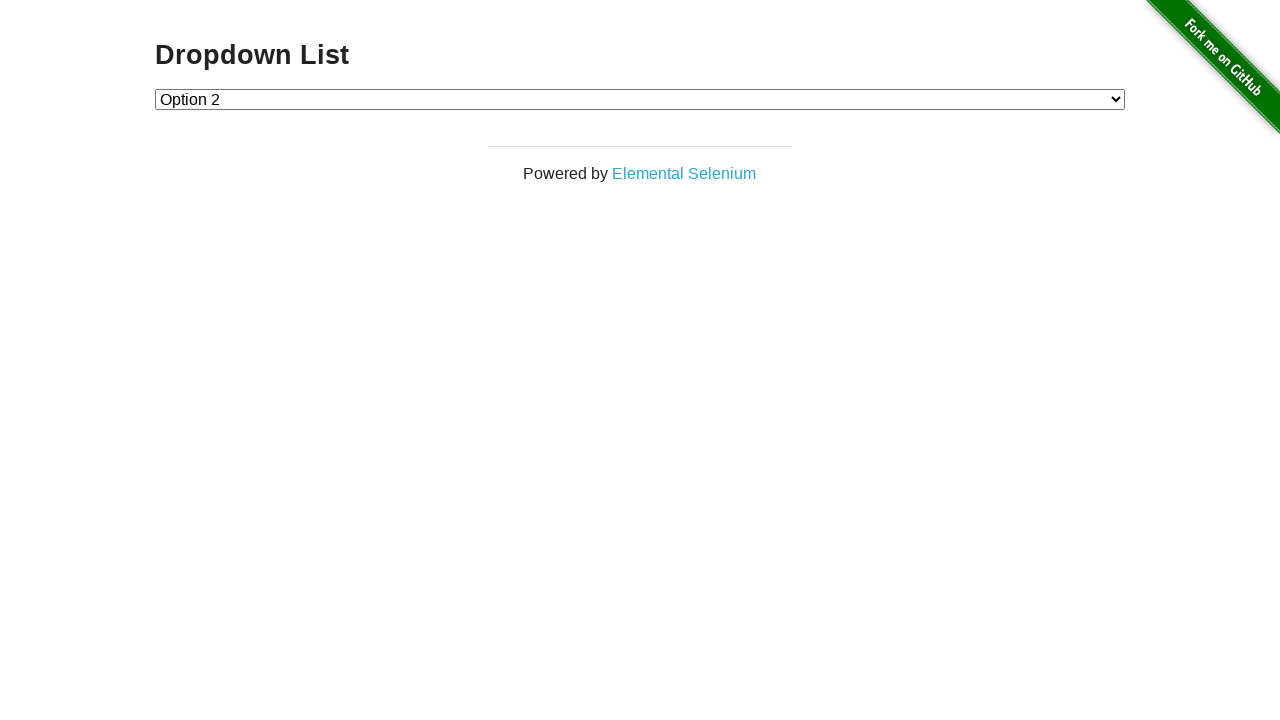